Tests handling a simple JavaScript alert by clicking a button to trigger the alert and accepting it

Starting URL: http://the-internet.herokuapp.com/javascript_alerts

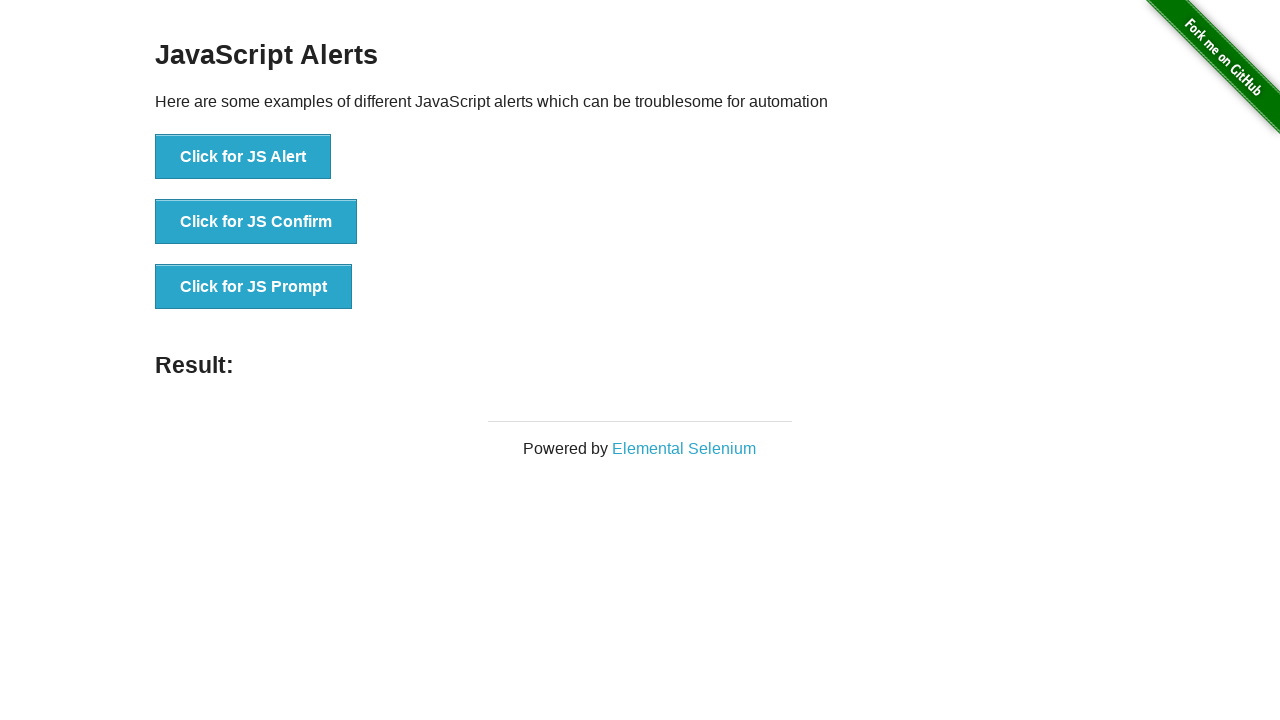

Clicked button to trigger JavaScript alert at (243, 157) on button:has-text('Click for JS Alert')
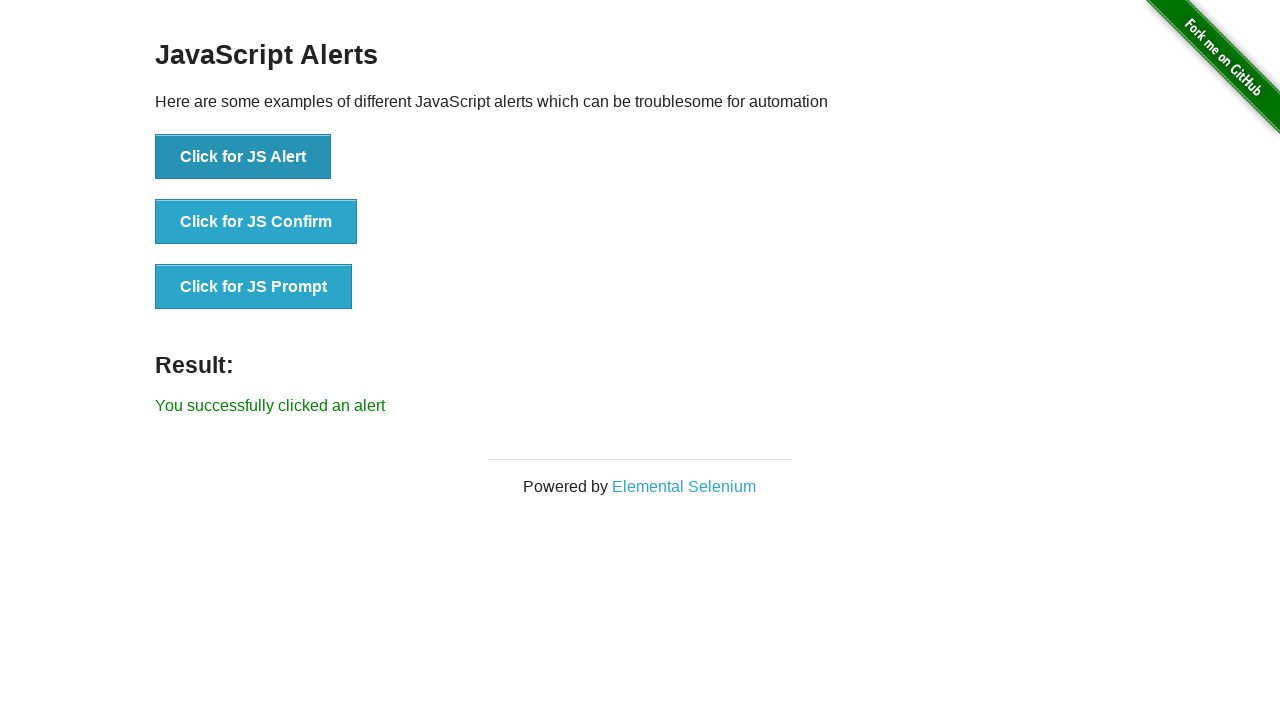

Set up dialog handler to accept alert
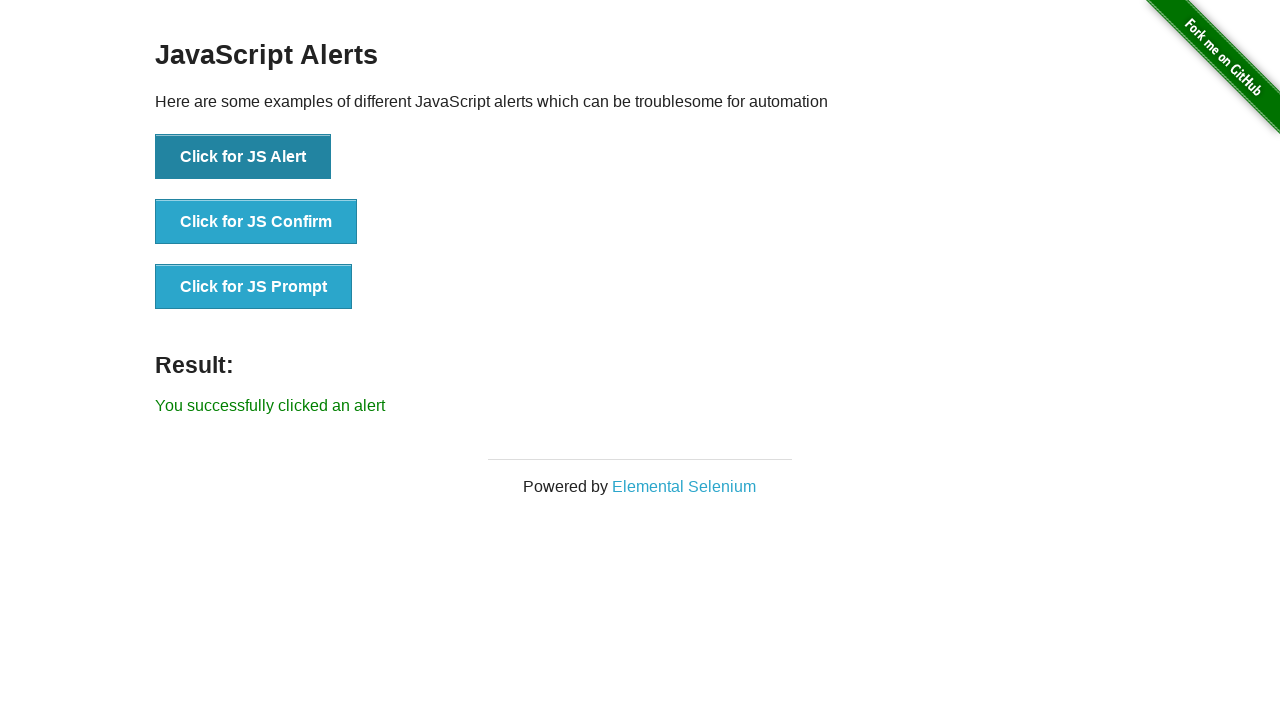

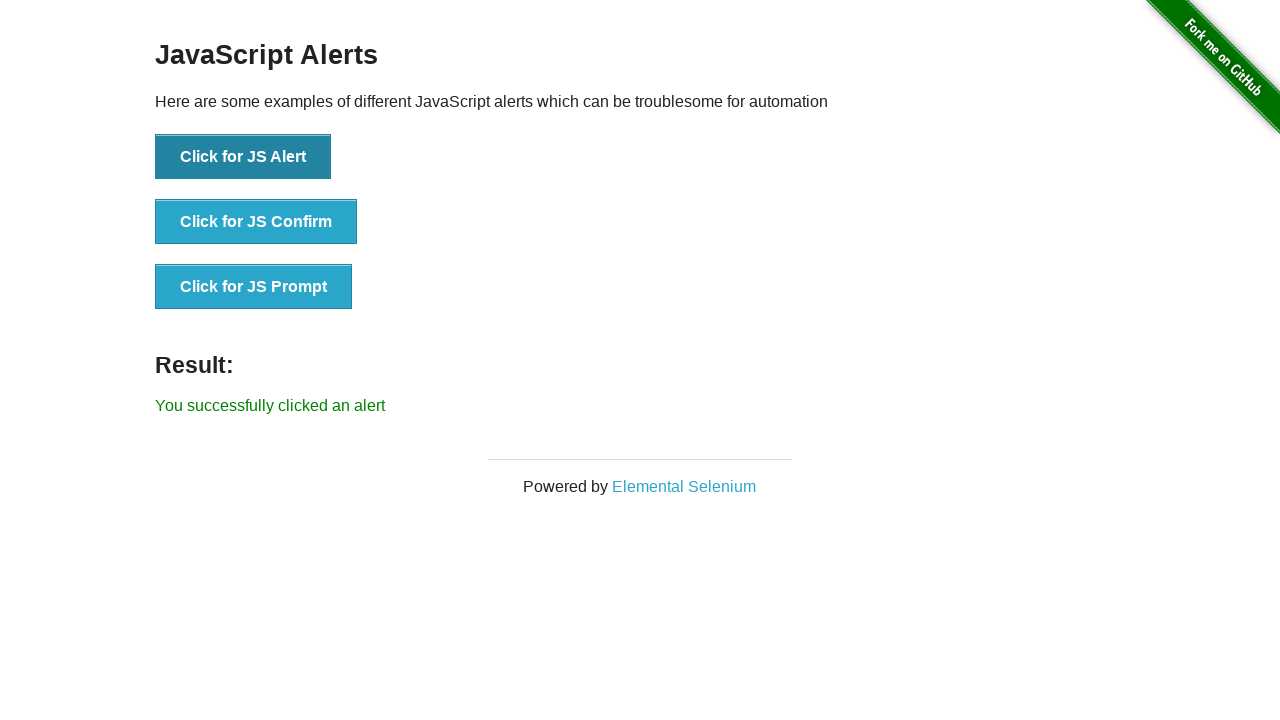